Tests Bootstrap modal functionality by clicking a button to open a modal dialog and verifying that the modal is displayed with content.

Starting URL: https://www.lambdatest.com/selenium-playground/bootstrap-modal-demo

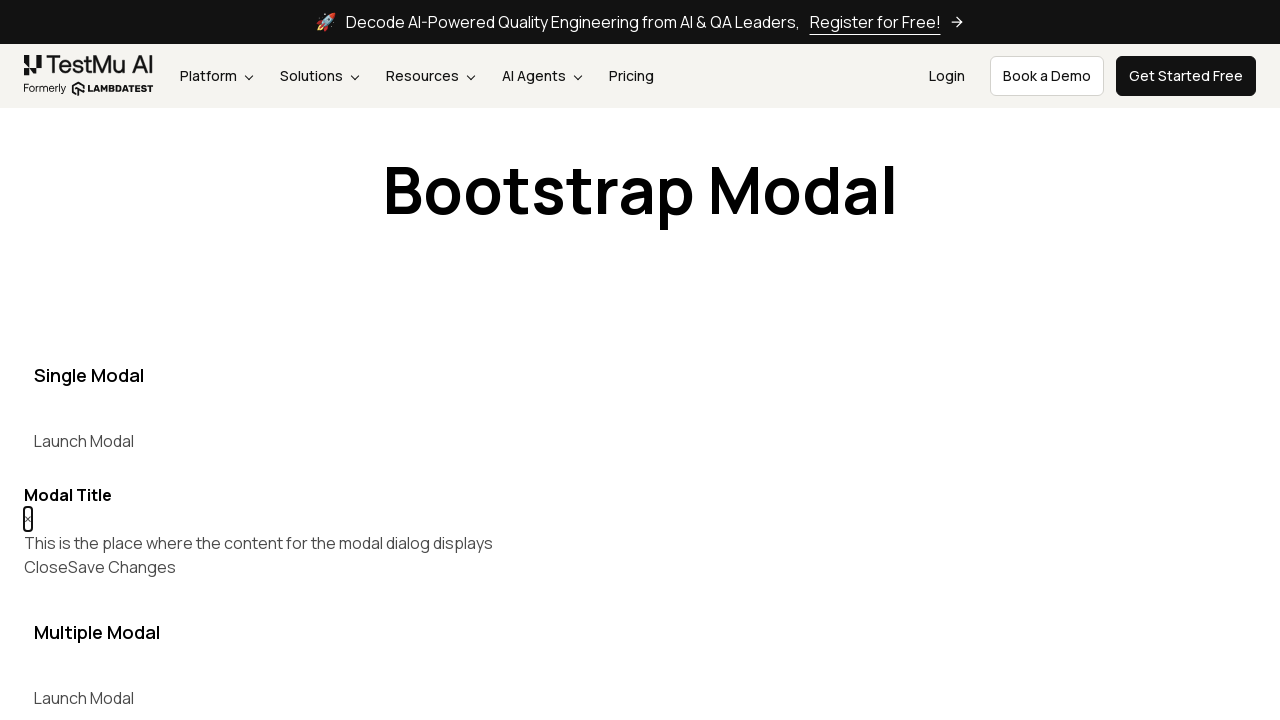

Clicked button to open Bootstrap modal at (84, 441) on [data-target='#myModal']
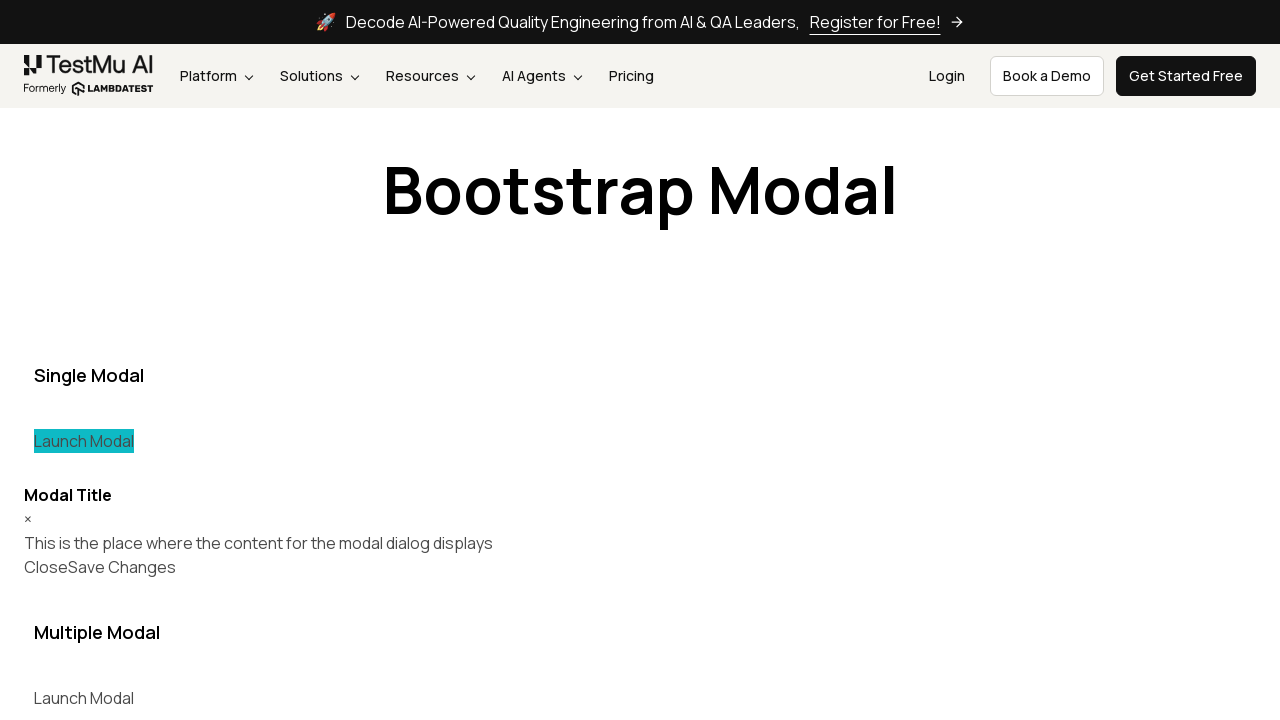

Modal became visible
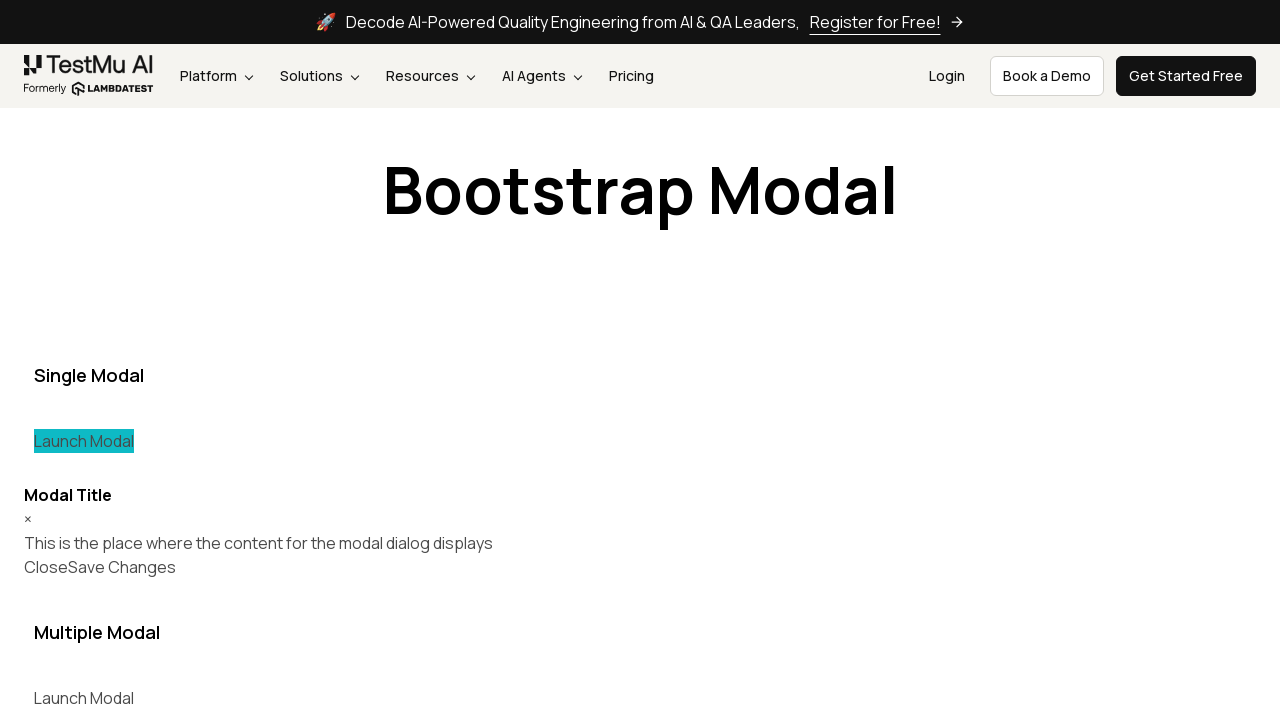

Retrieved modal text content: 'This is the place where the content for the modal dialog displays'
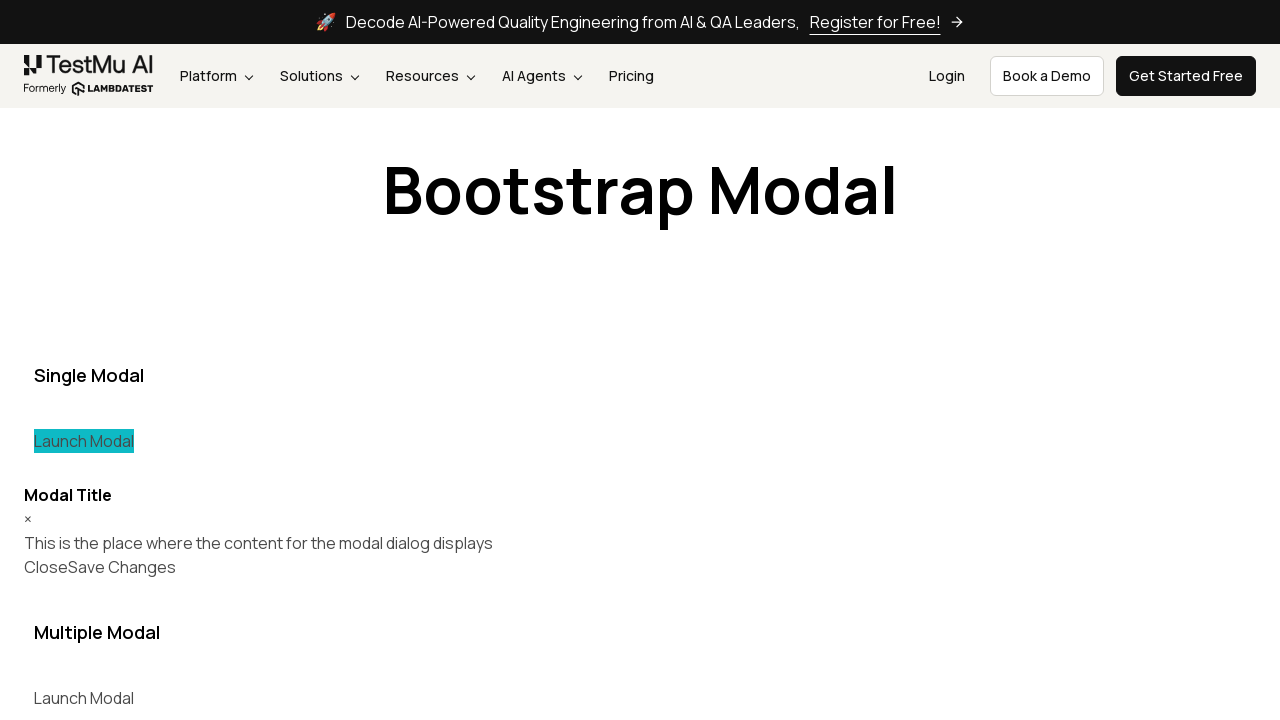

Verified modal is visible
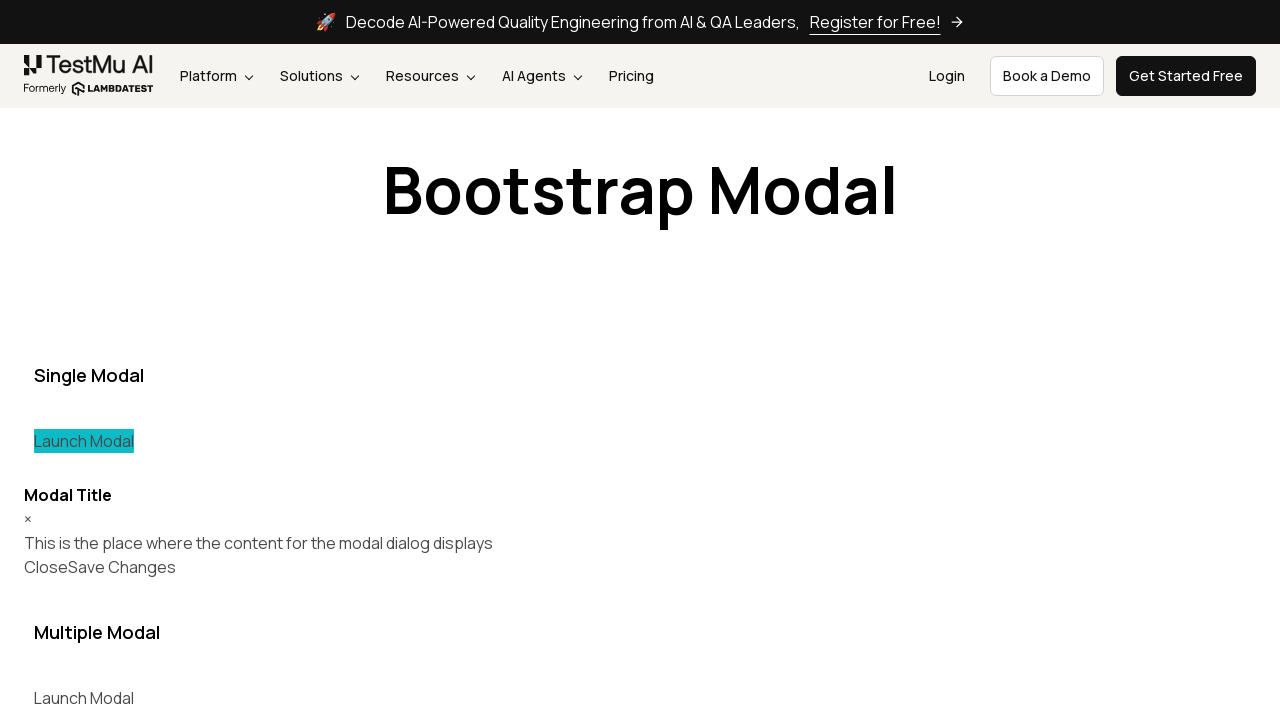

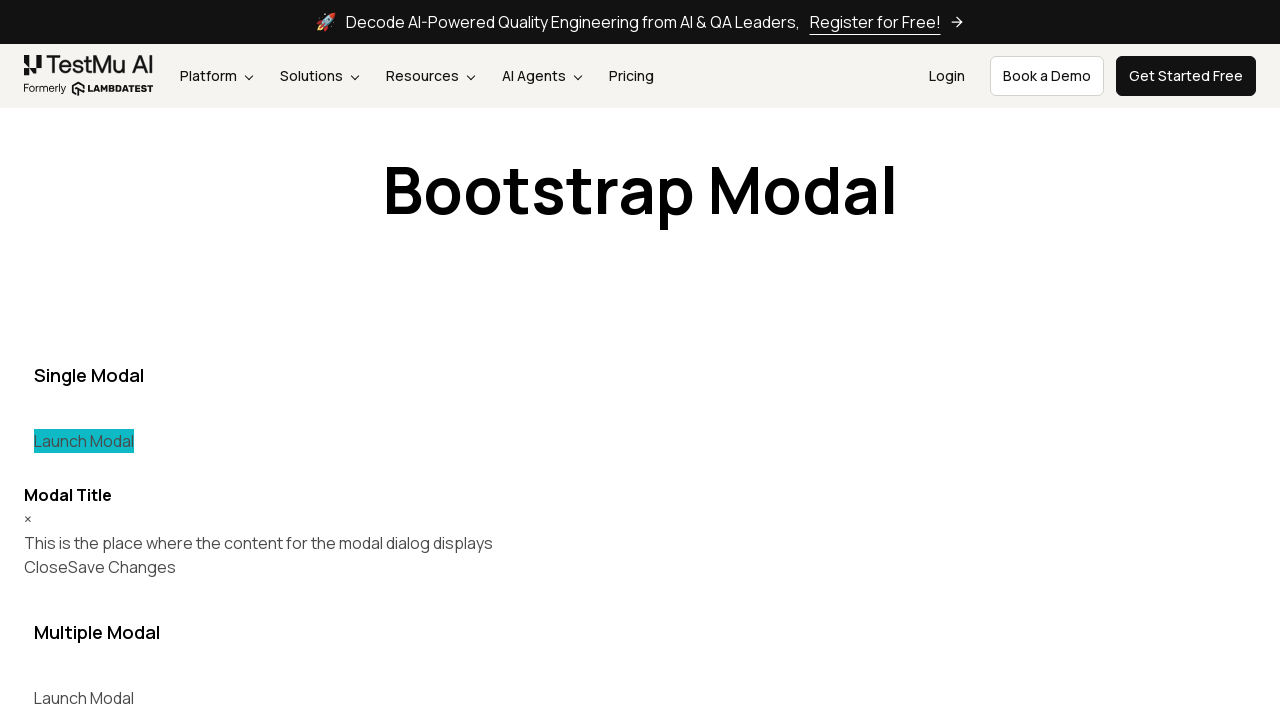